Tests drag and drop functionality by dragging an element from source to target area

Starting URL: https://play1.automationcamp.ir/mouse_events.html

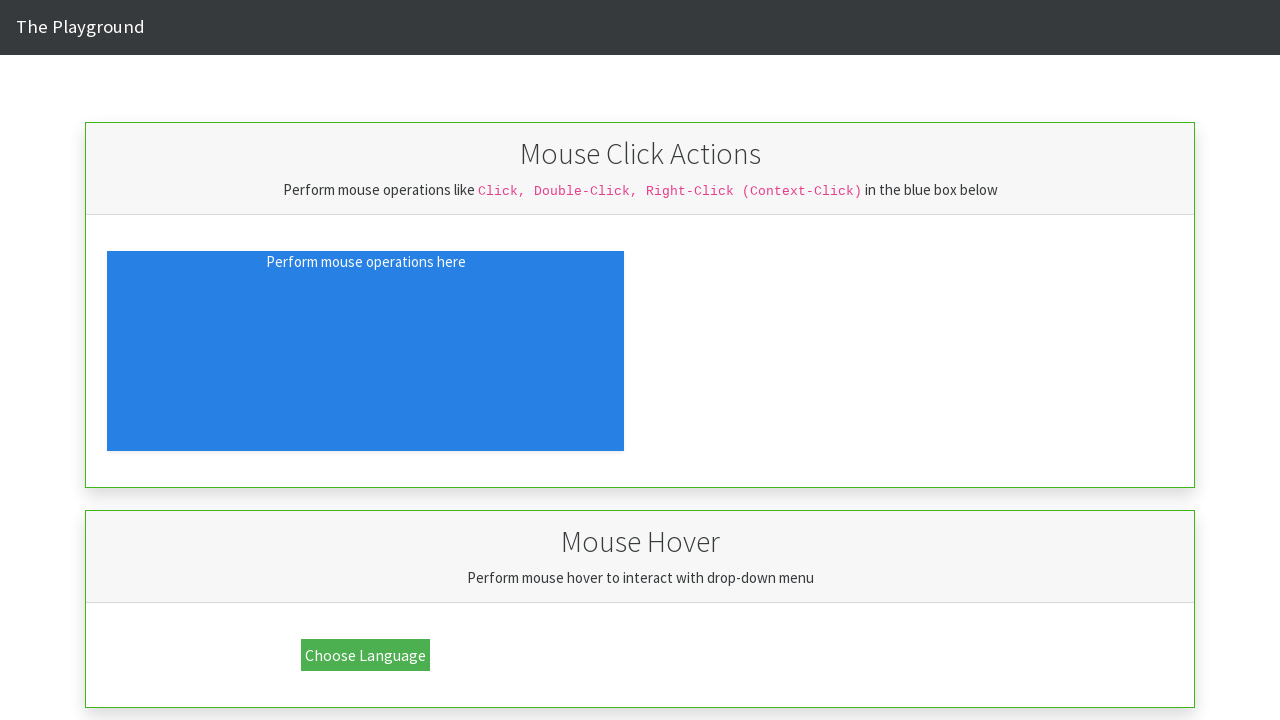

Navigated to drag and drop test page
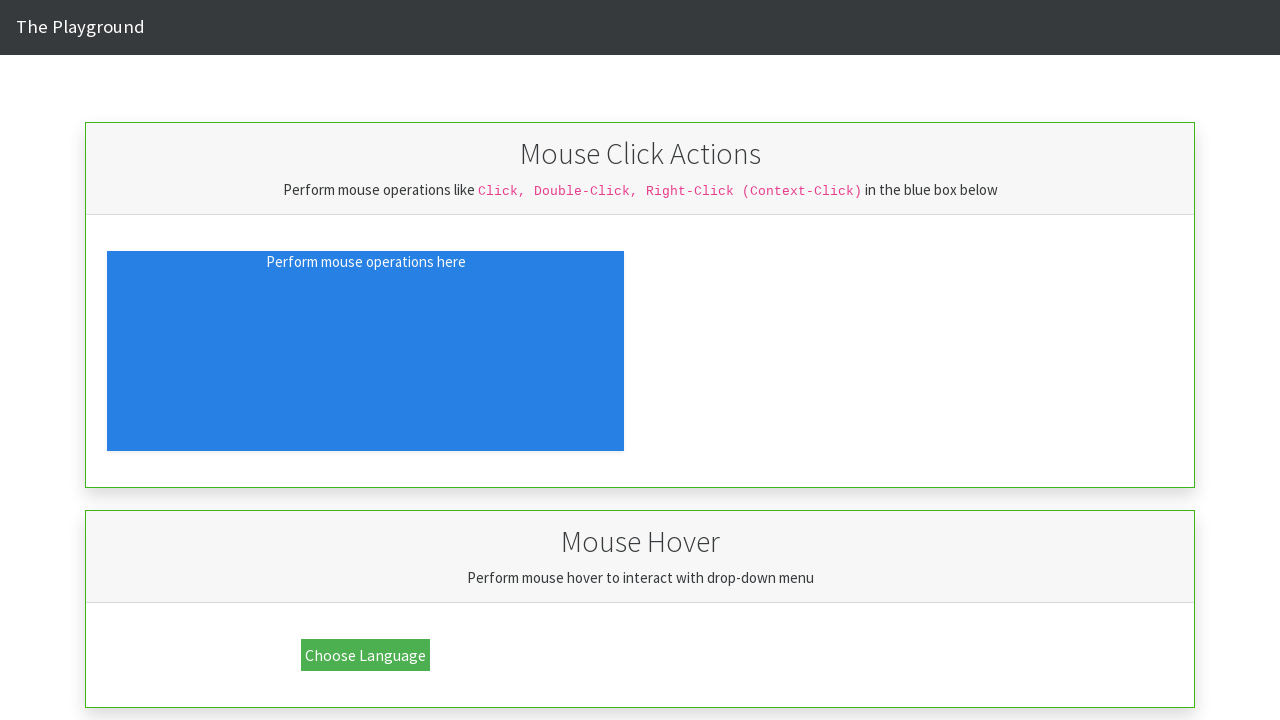

Dragged element from source to target area at (777, 474)
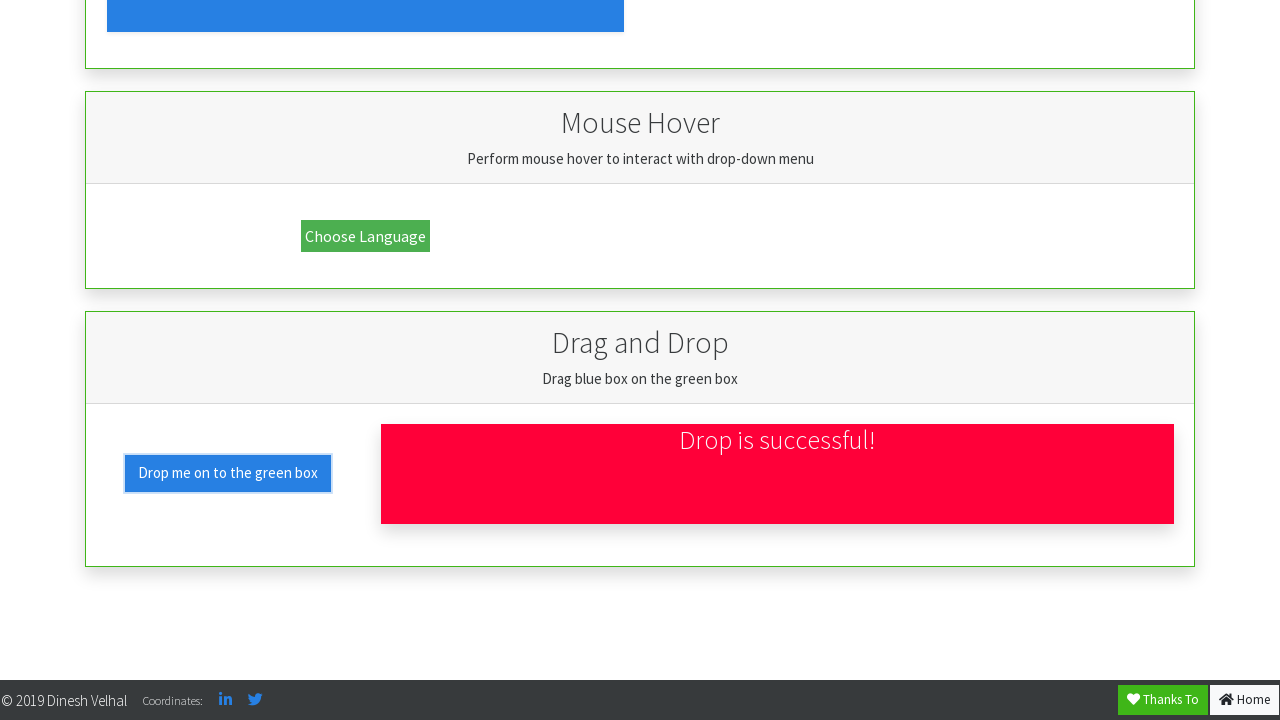

Verified drop was successful - success message appeared
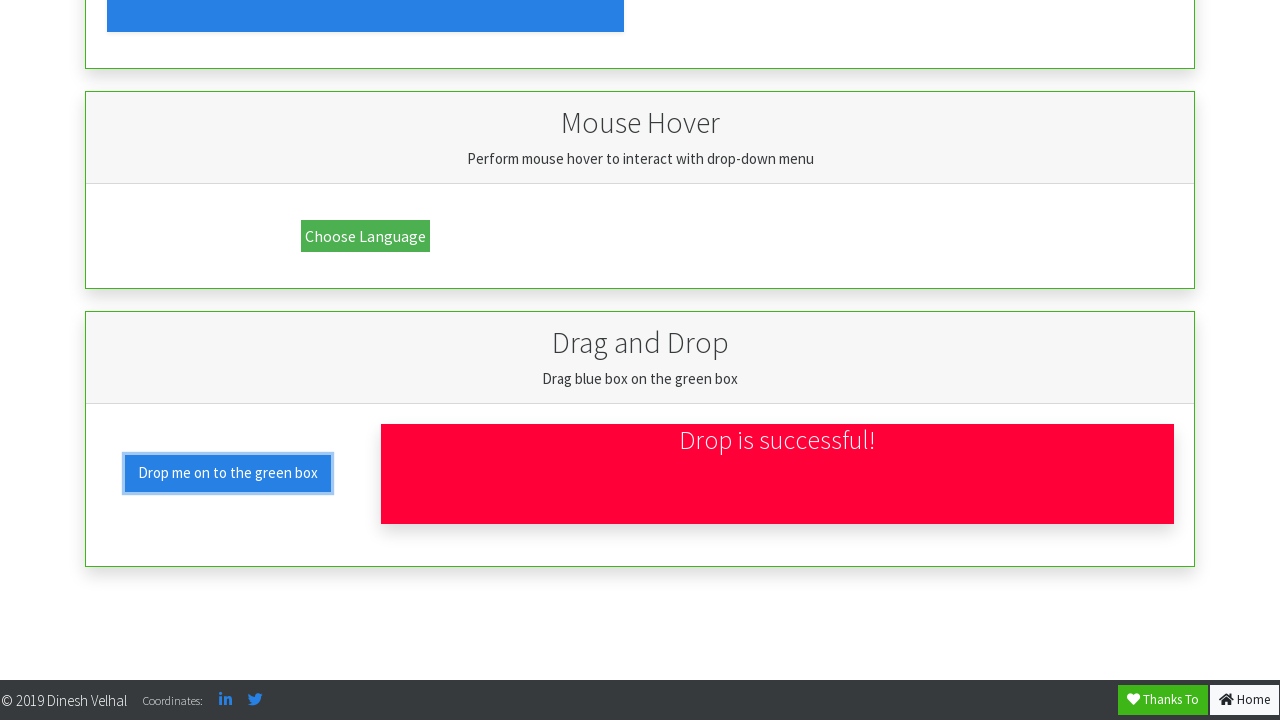

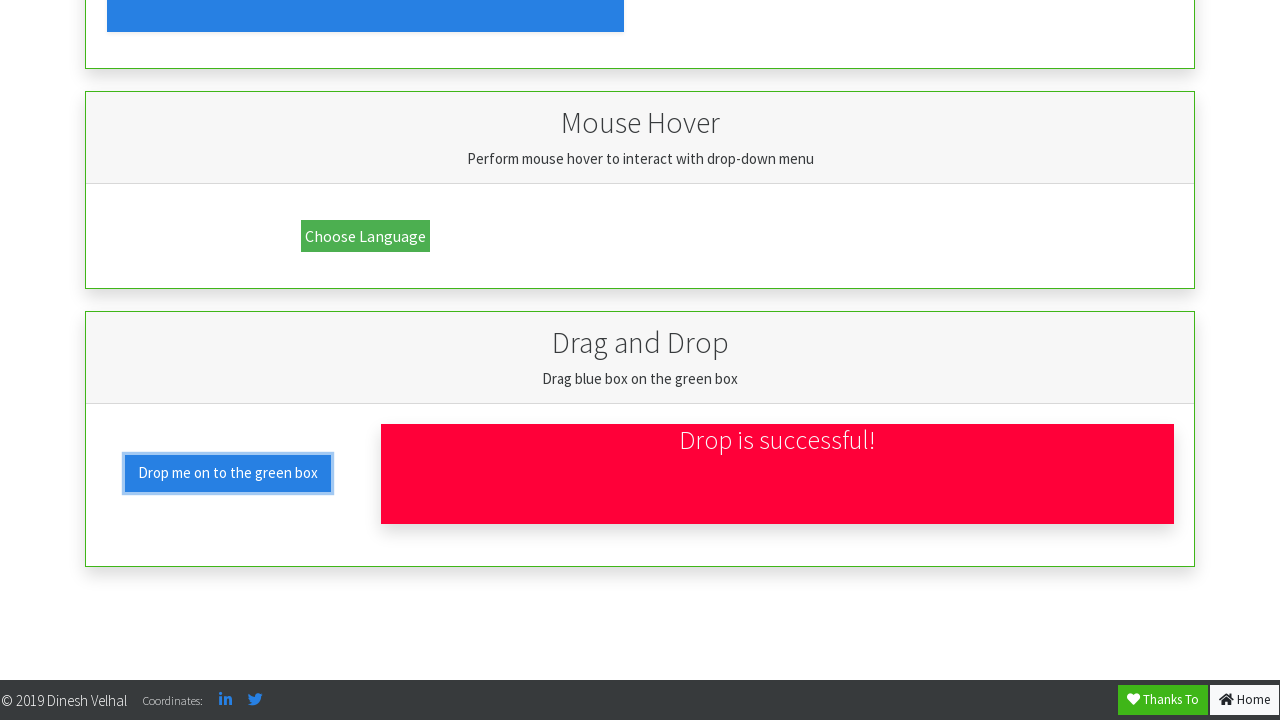